Searches for "pycon" on the Python.org website using the search form

Starting URL: http://www.python.org

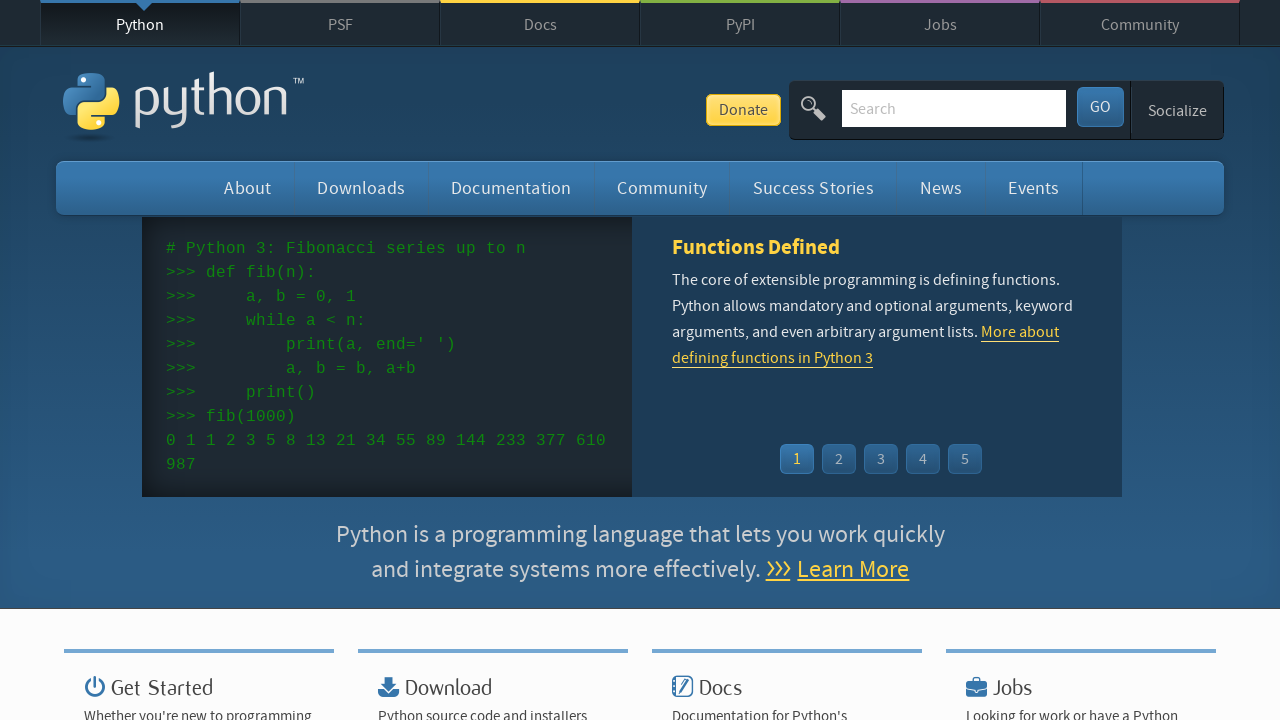

Filled search box with 'pycon' on input[name='q']
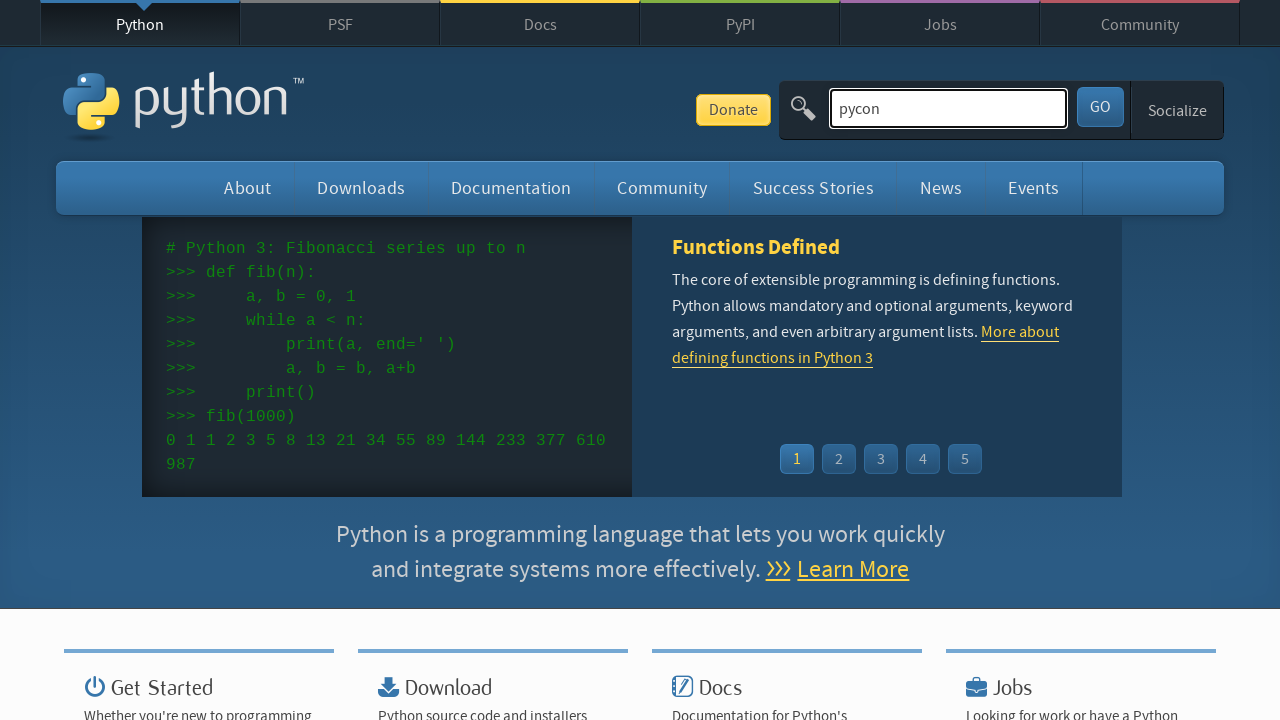

Pressed Enter to submit search for 'pycon' on input[name='q']
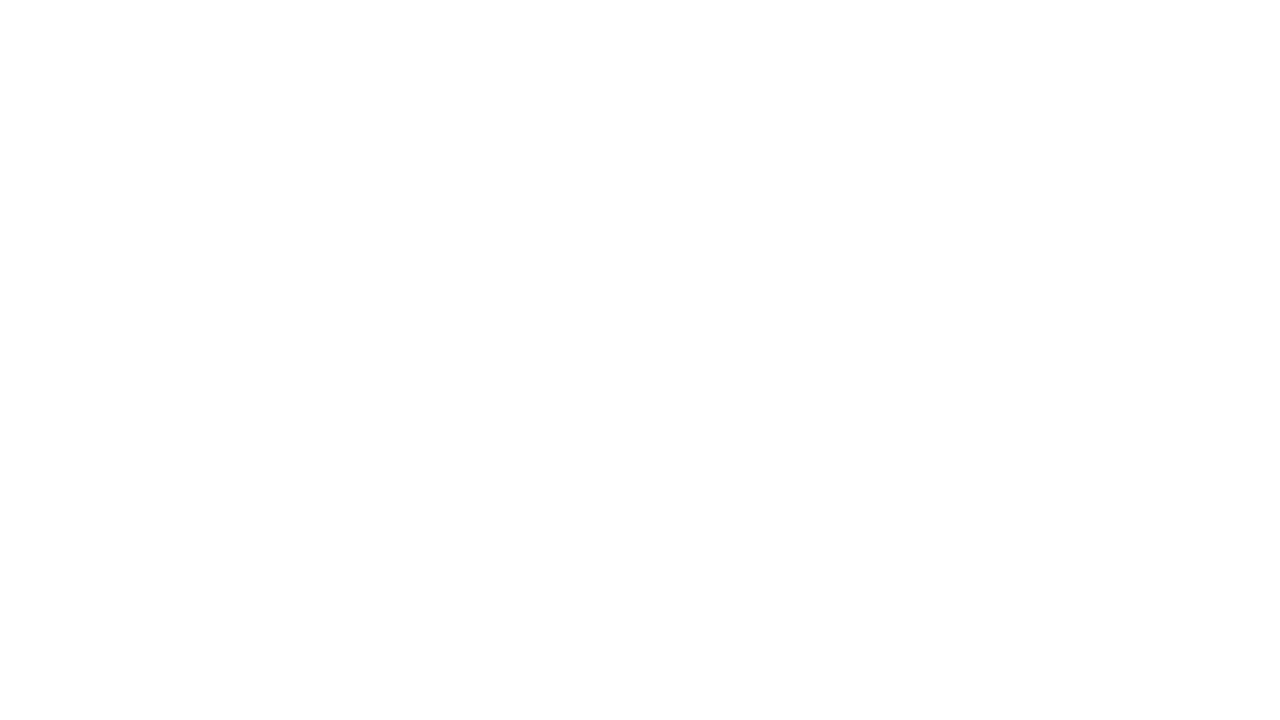

Search results loaded and network idle
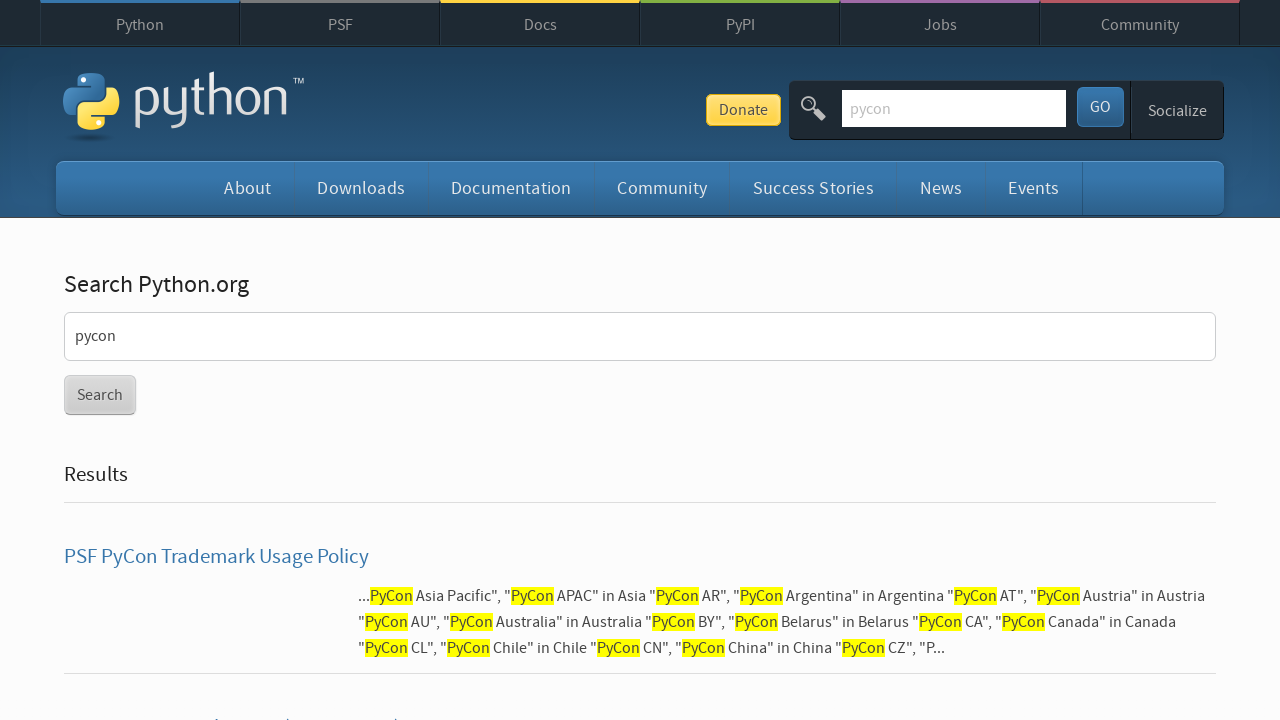

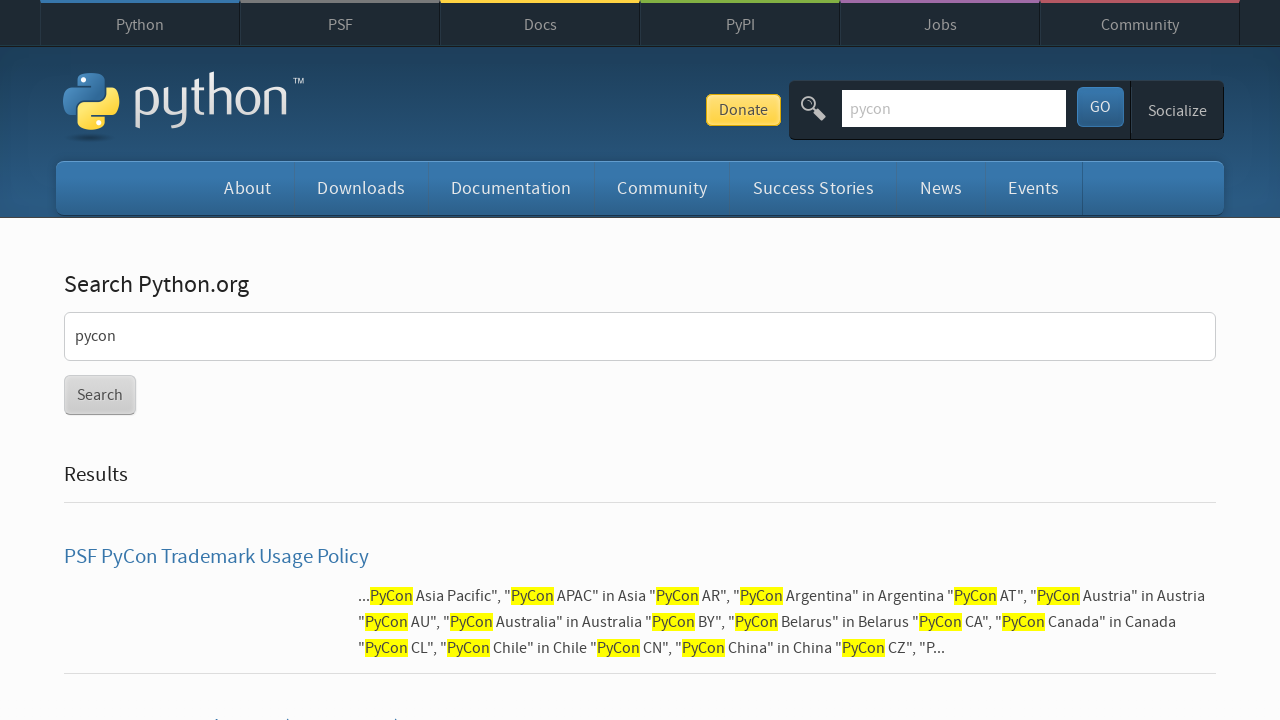